Tests navigation to the Docs page by clicking the Docs link

Starting URL: https://playwright.dev/

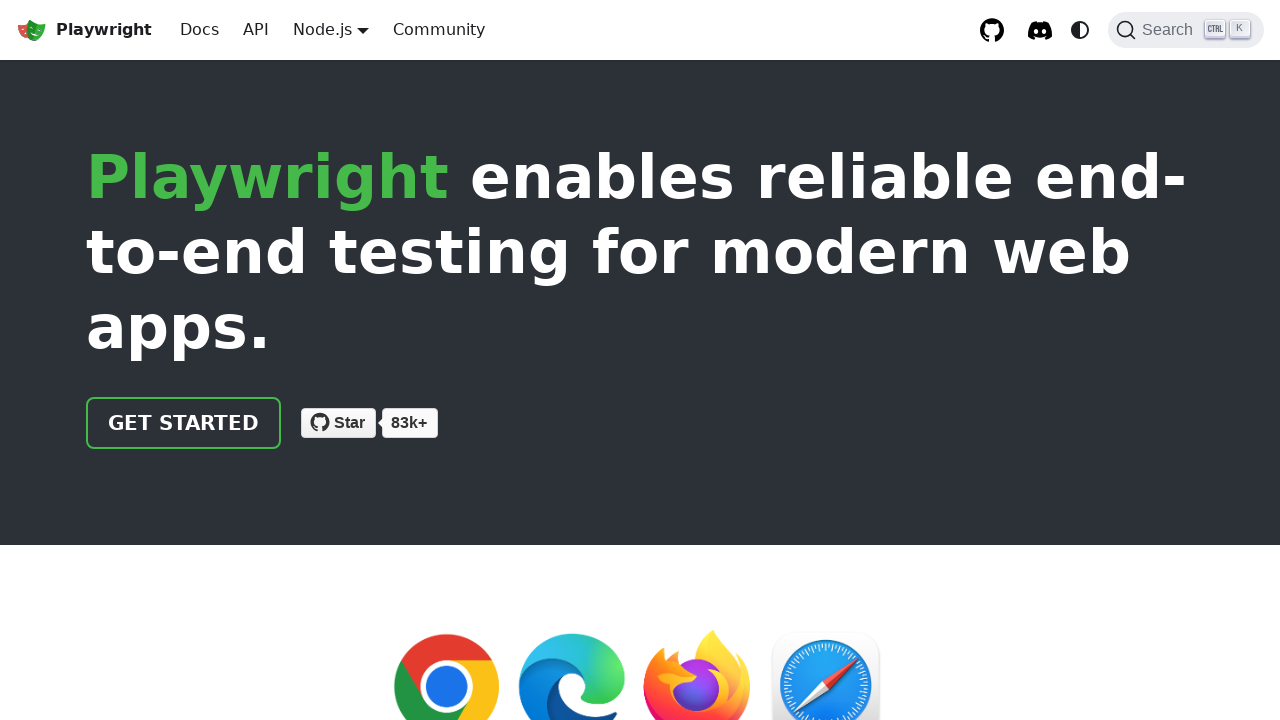

Navigated to Playwright main page
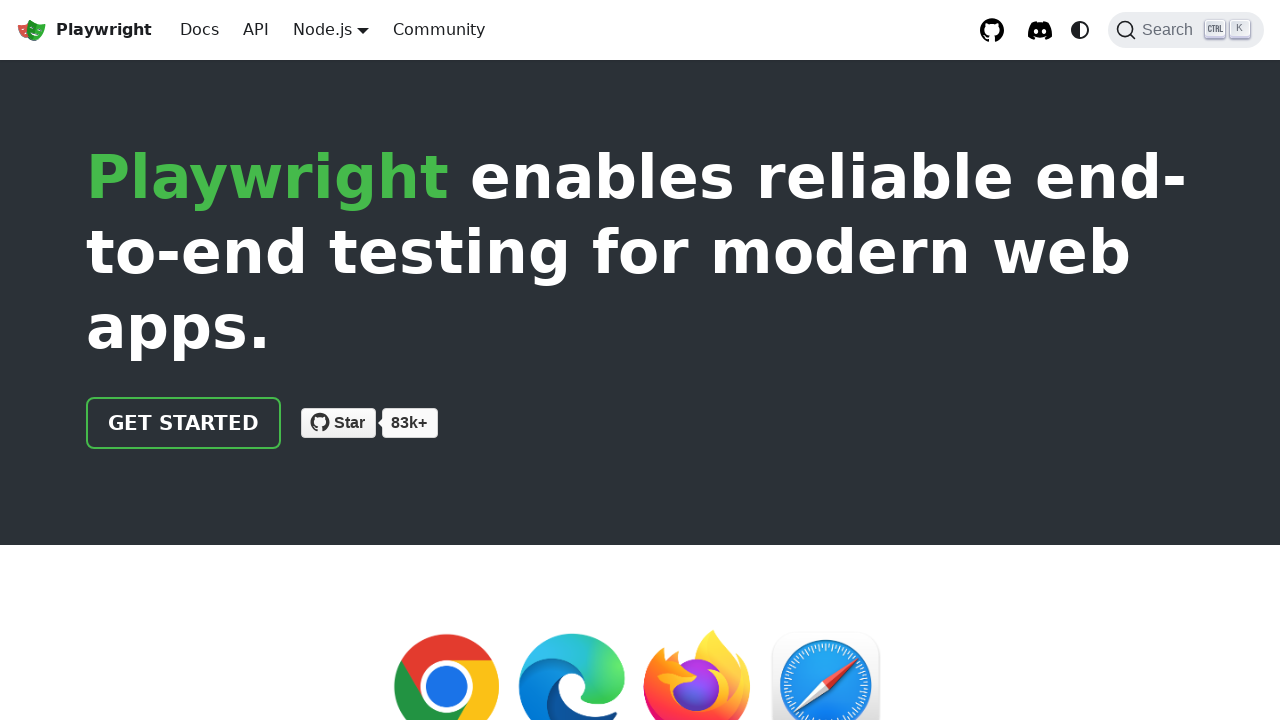

Clicked on Docs link at (200, 30) on text=Docs
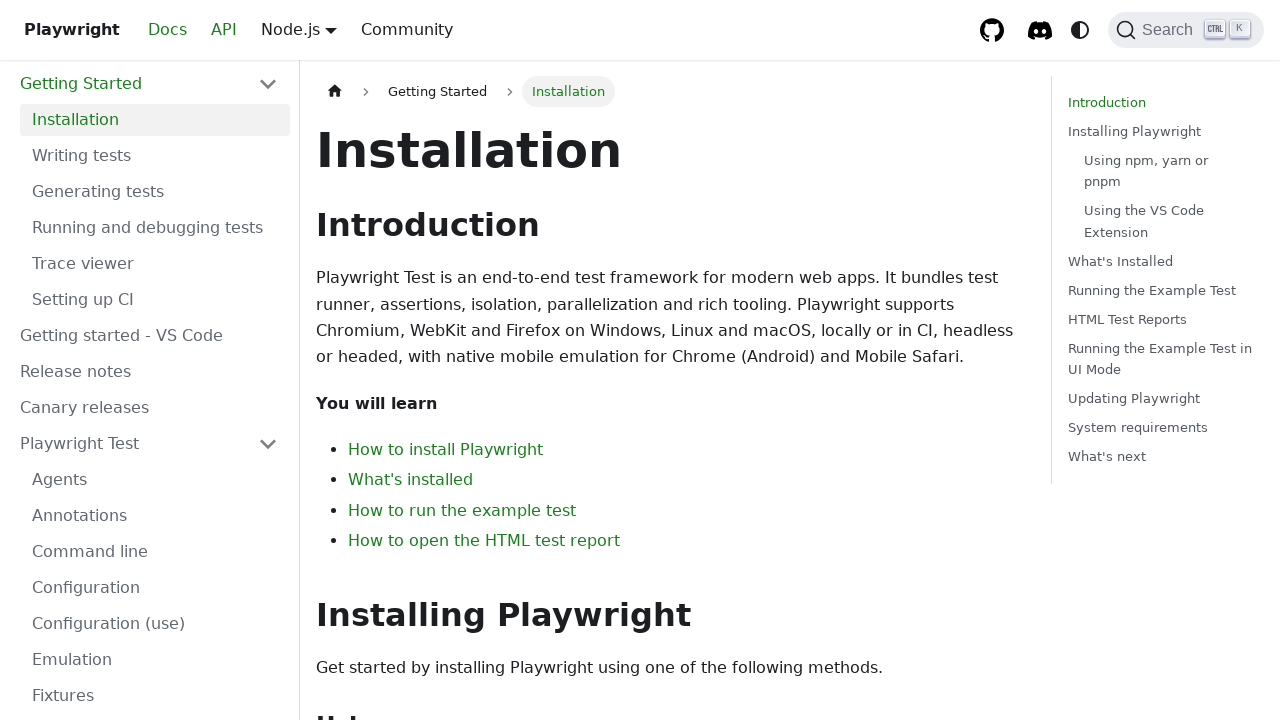

Navigation to Docs page completed
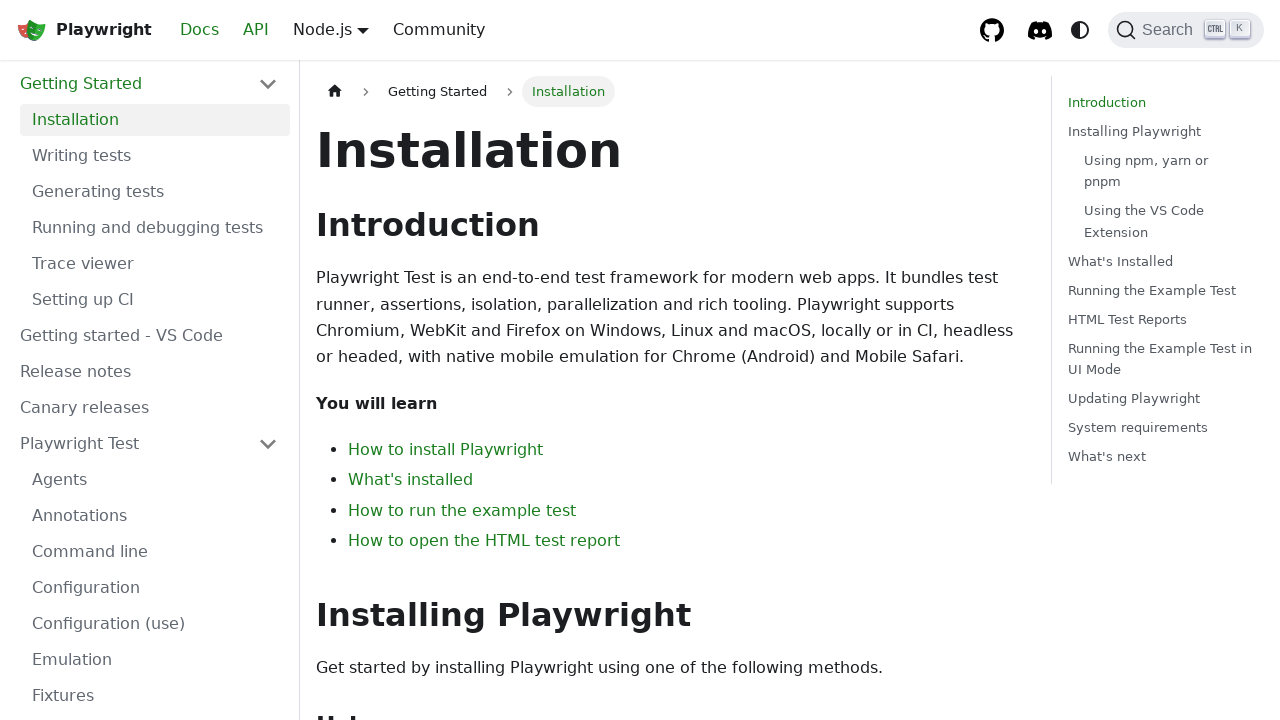

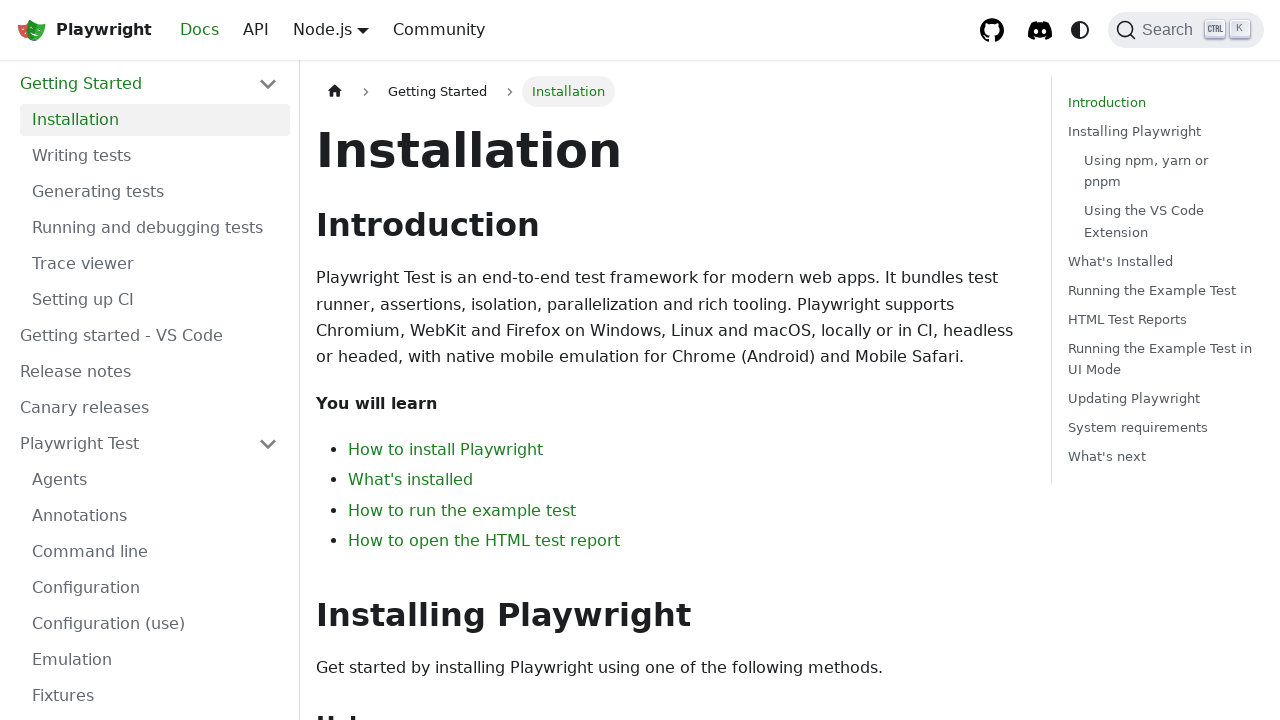